Tests a registration form by filling in first name, last name, and email fields in the first block, submitting the form, and verifying the success message is displayed.

Starting URL: http://suninjuly.github.io/registration1.html

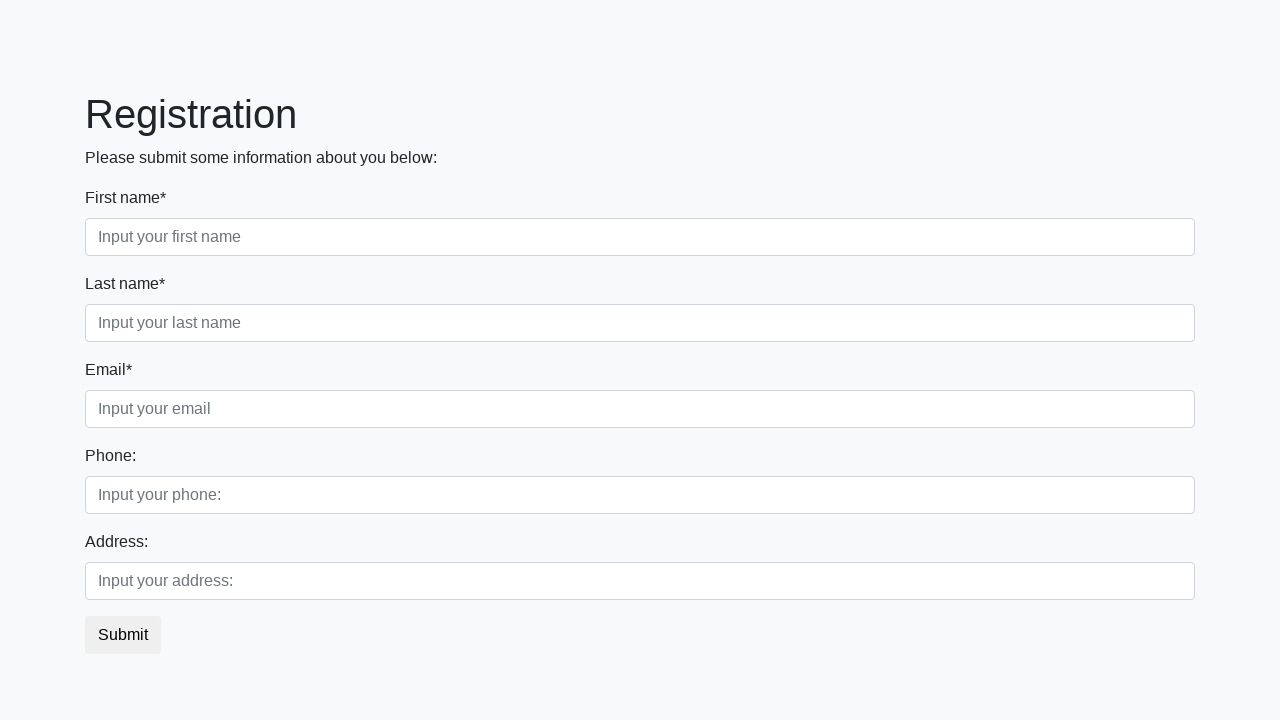

Filled first name field with 'Alexander' on div.first_block input.first
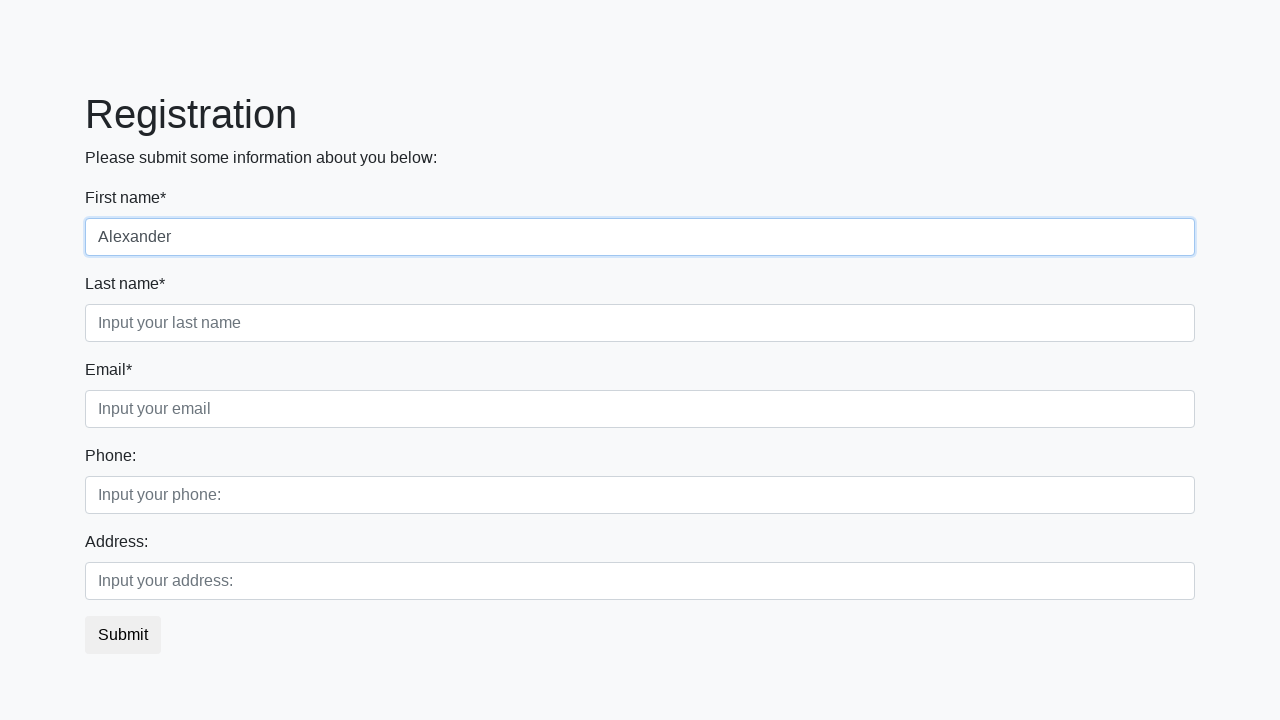

Filled last name field with 'Johnson' on div.first_block input.second
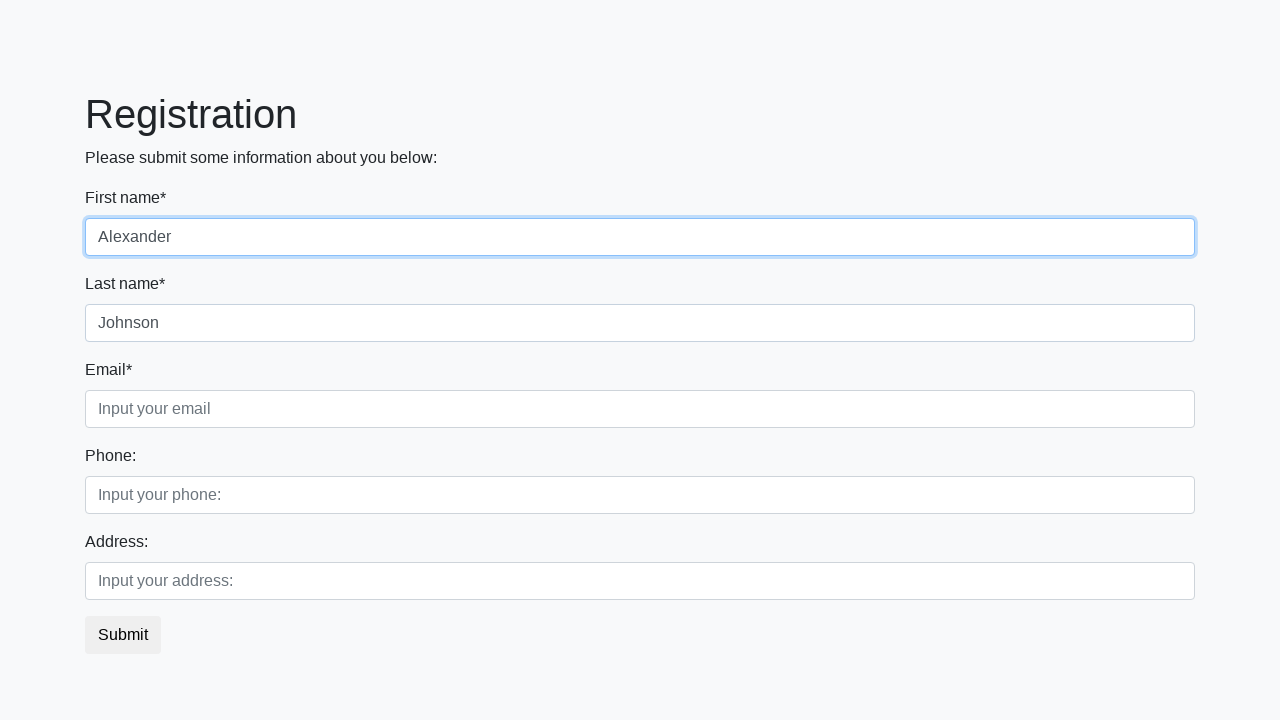

Filled email field with 'alex.johnson@example.com' on div.first_block input.third
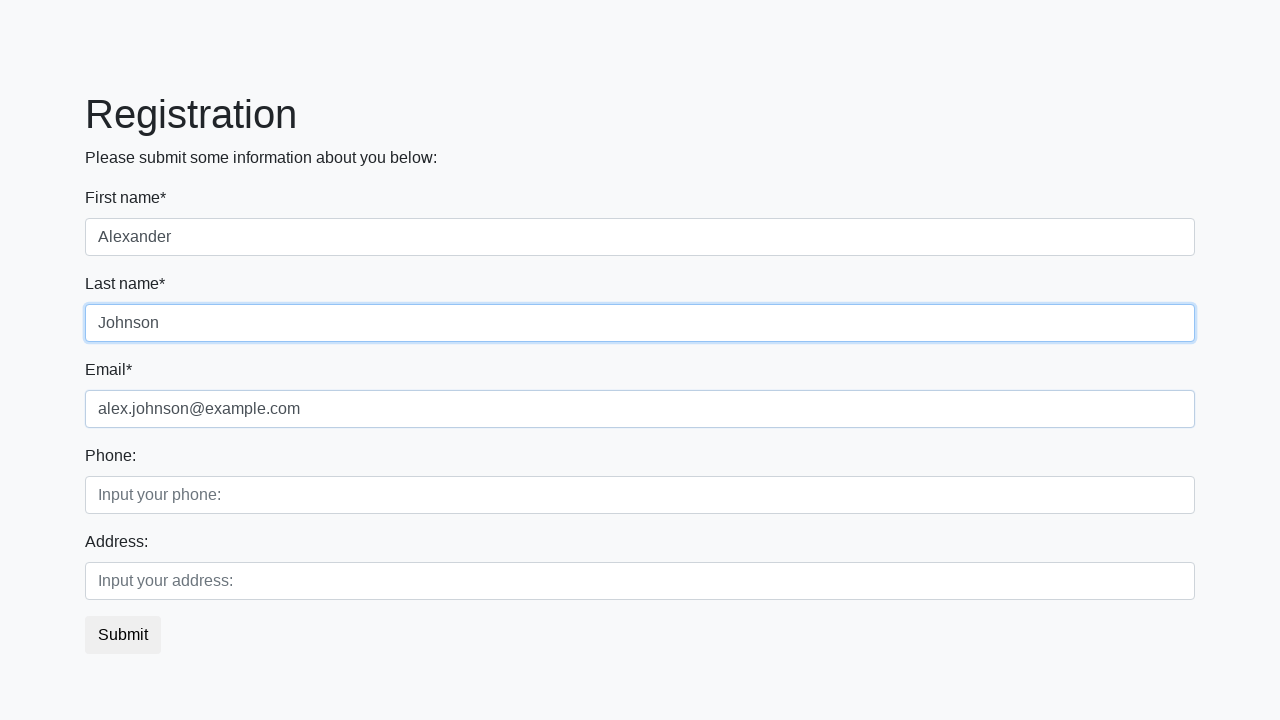

Clicked submit button at (123, 635) on button.btn
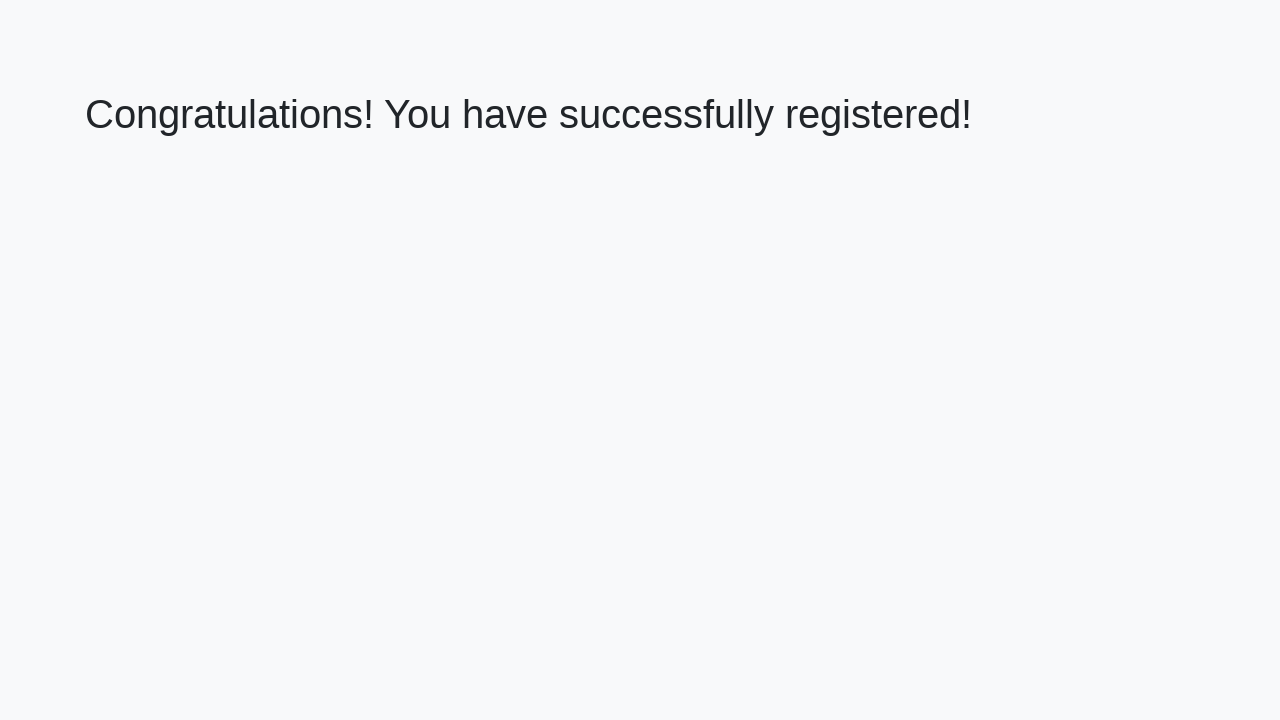

Success message heading loaded
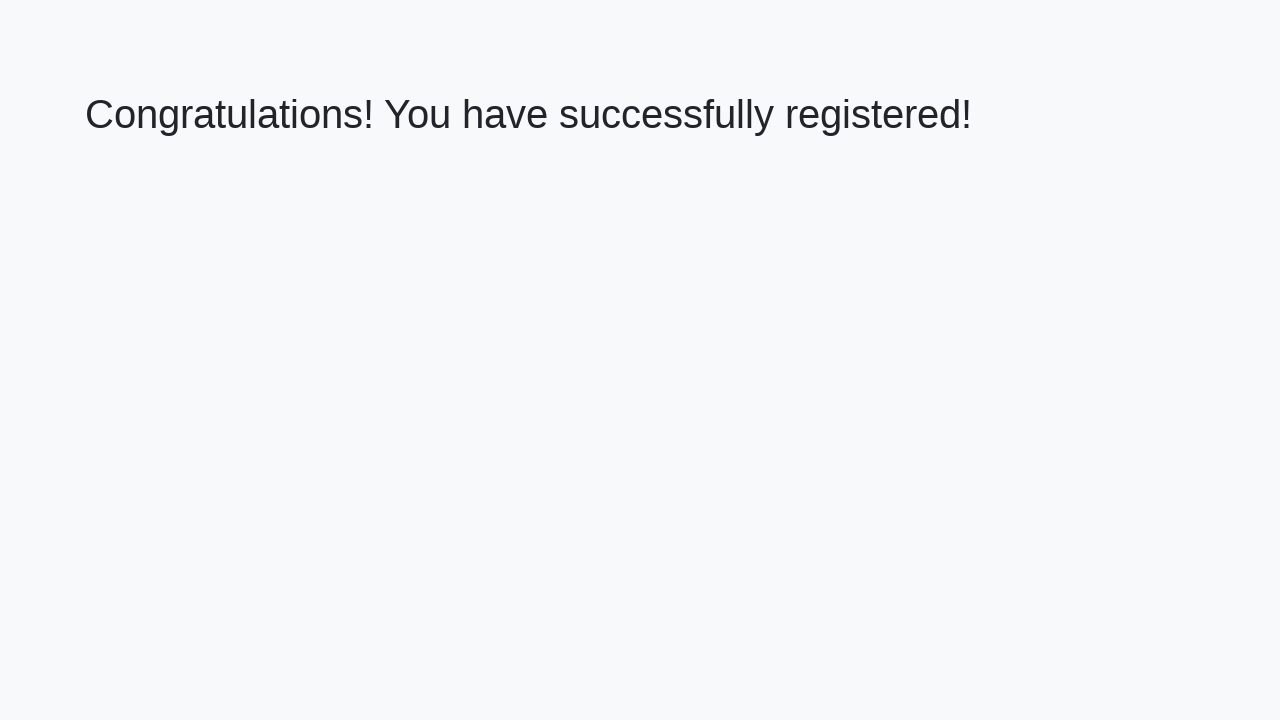

Retrieved success message text
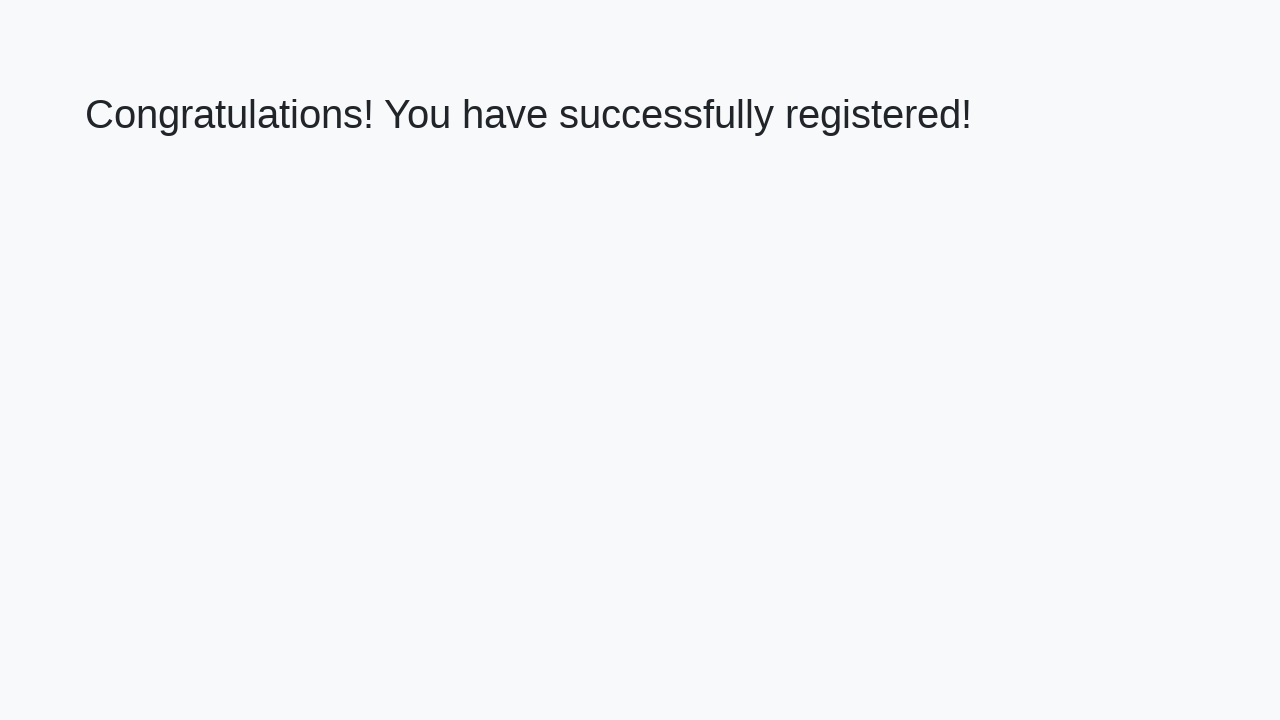

Verified success message displays 'Congratulations! You have successfully registered!'
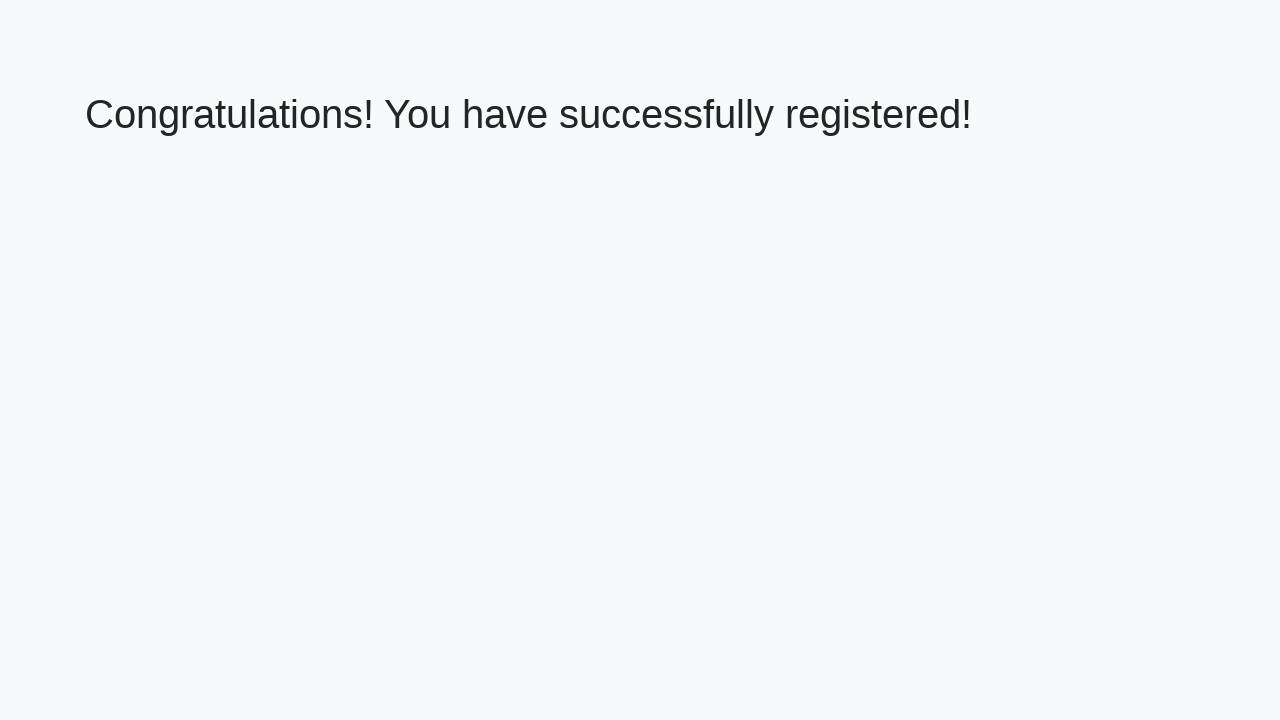

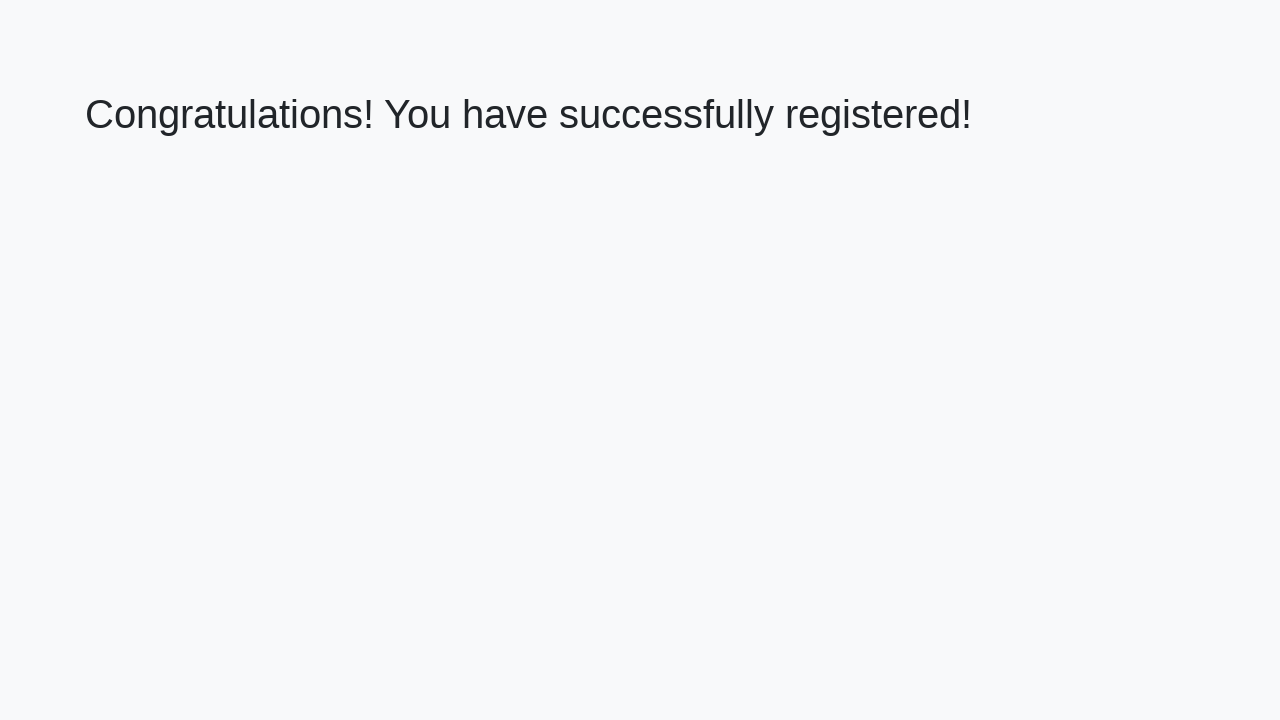